Tests modal dialog interactions by opening a modal, clicking OK button, and then closing it

Starting URL: https://formy-project.herokuapp.com/modal

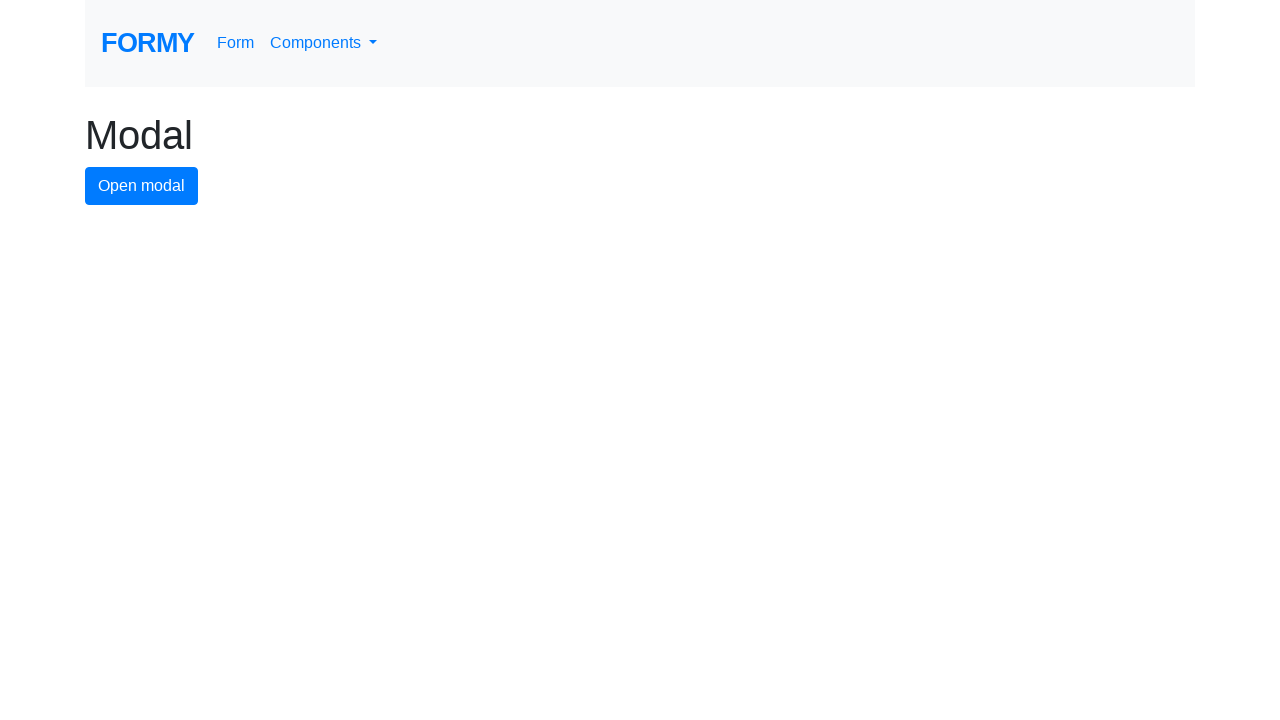

Clicked modal button to open modal dialog at (142, 186) on #modal-button
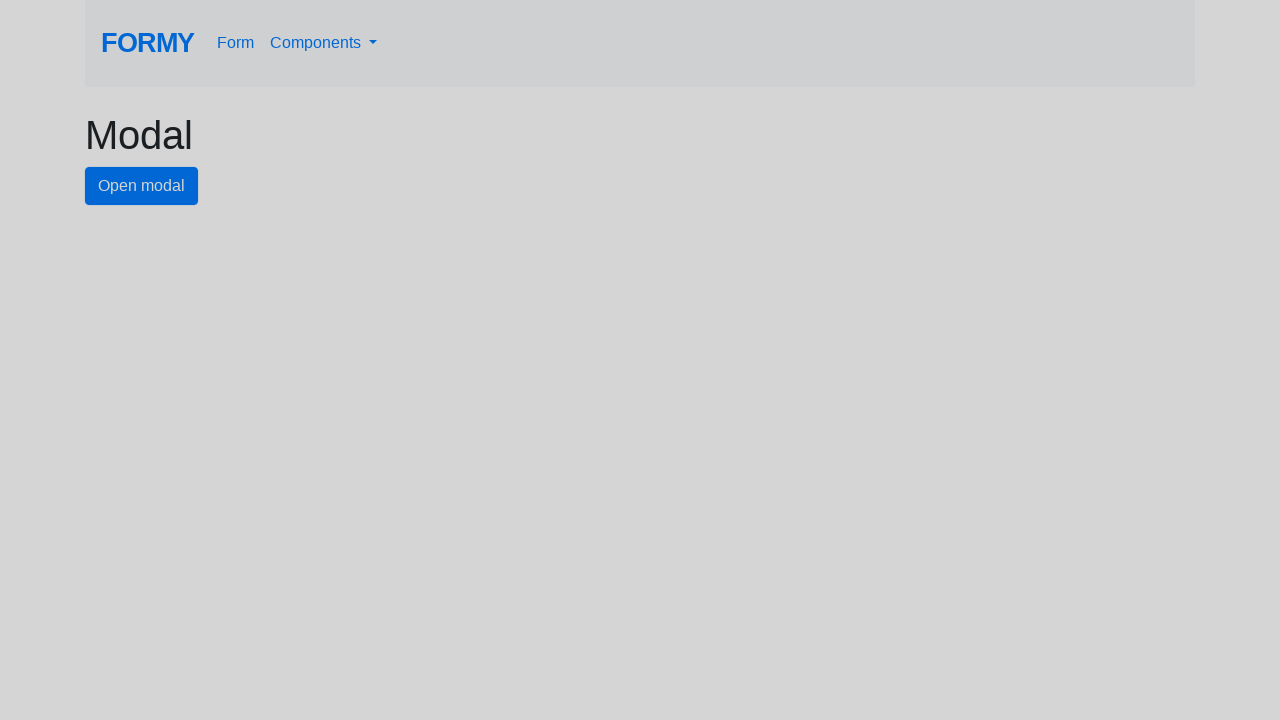

Modal dialog appeared with OK button visible
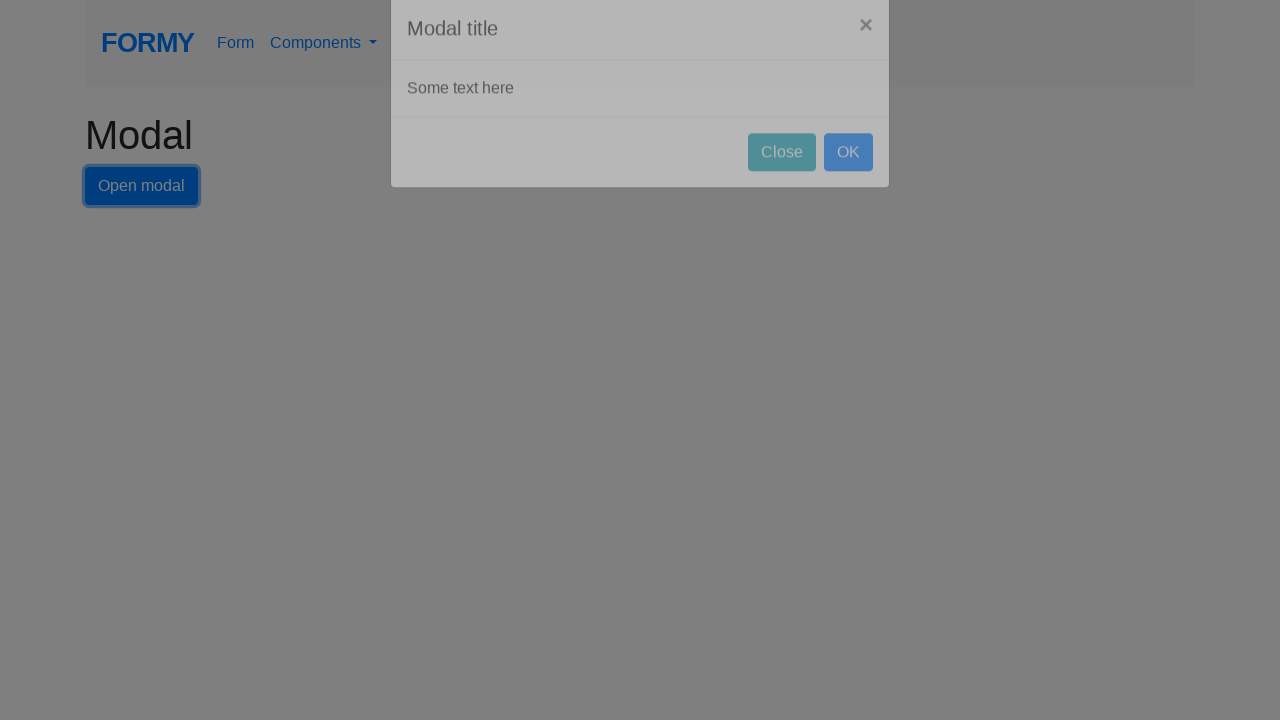

Clicked OK button in modal dialog at (848, 184) on #ok-button
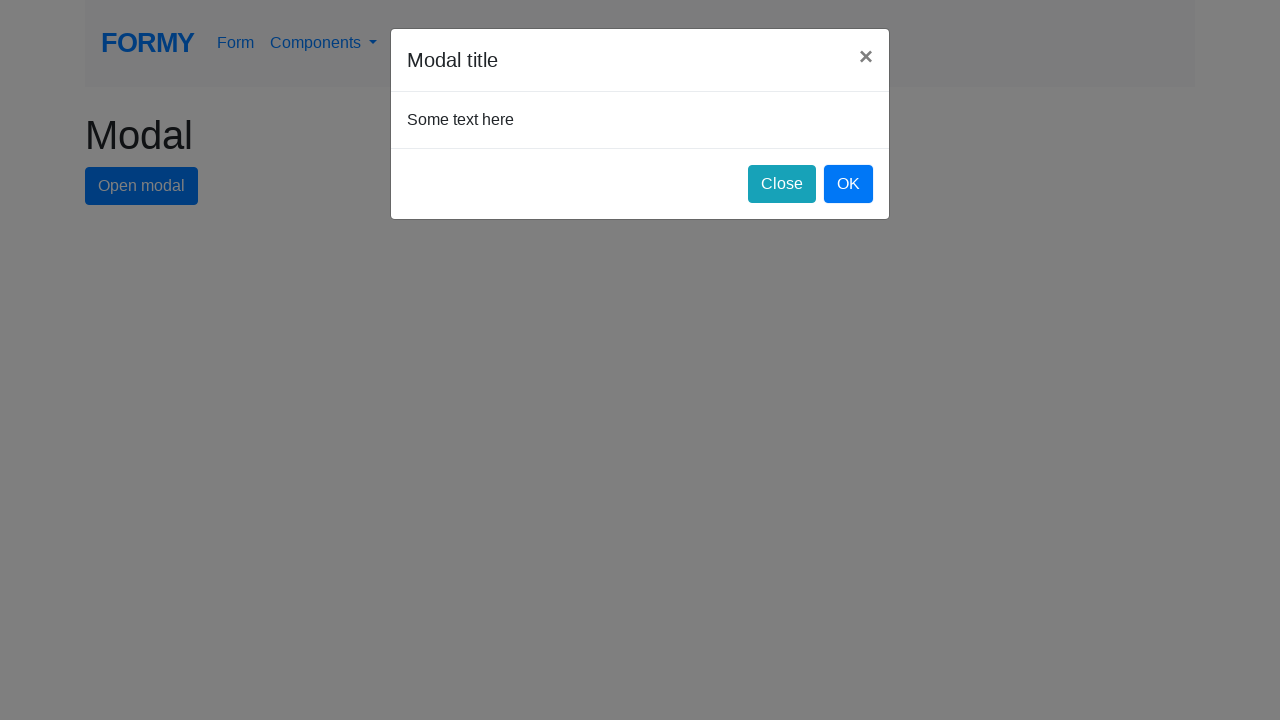

Waited 5 seconds for async script execution
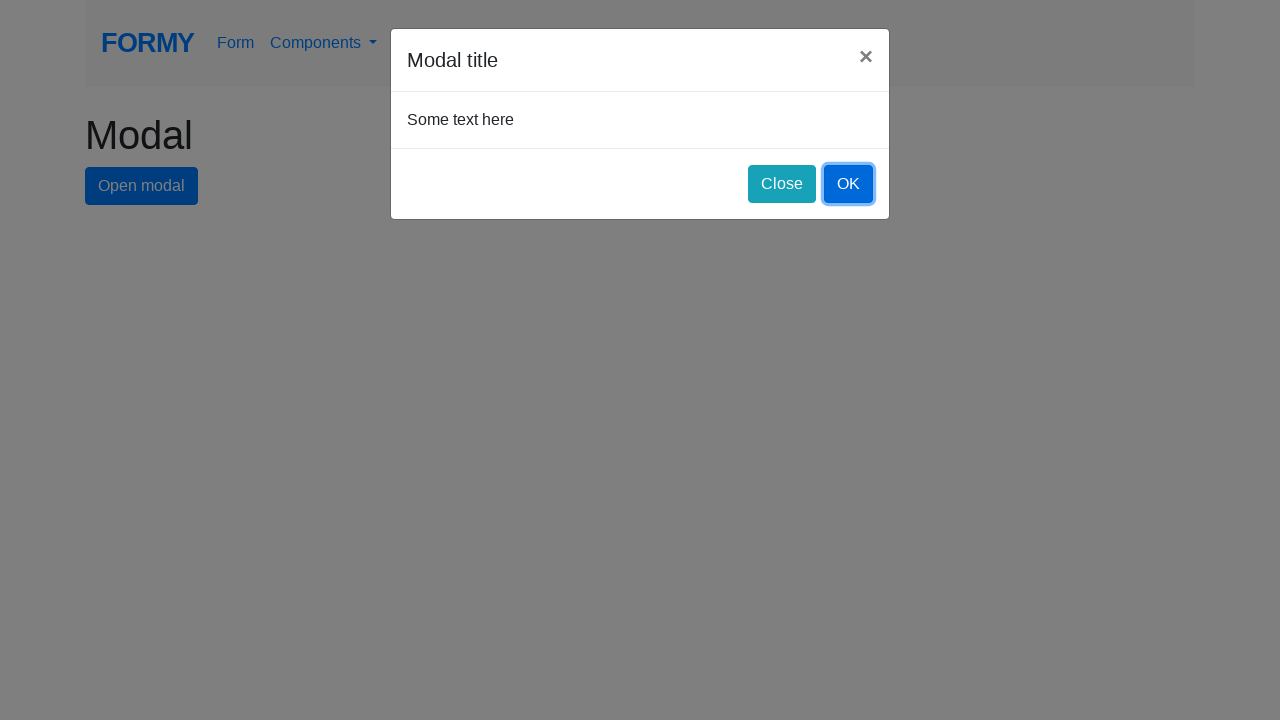

Clicked close button to close modal dialog at (782, 184) on #close-button
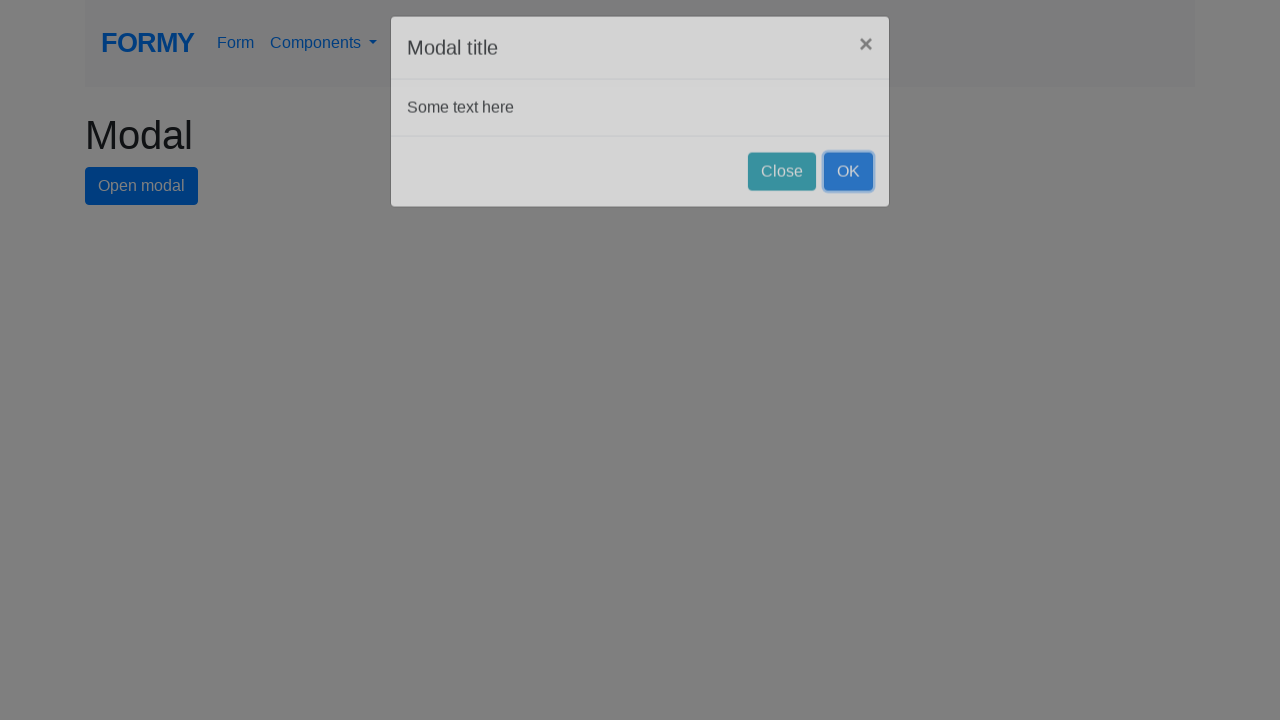

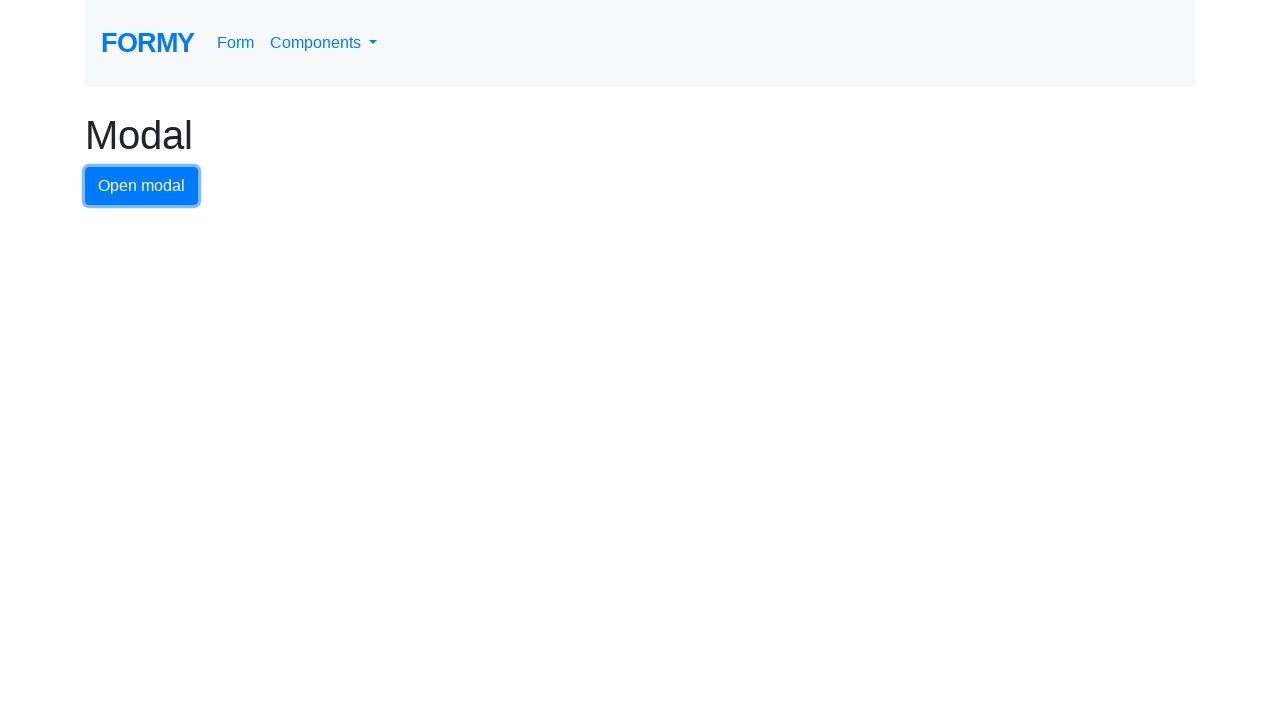